Tests that clicking the dynamic link opens a new tab that navigates to the target URL

Starting URL: https://demoqa.com/links

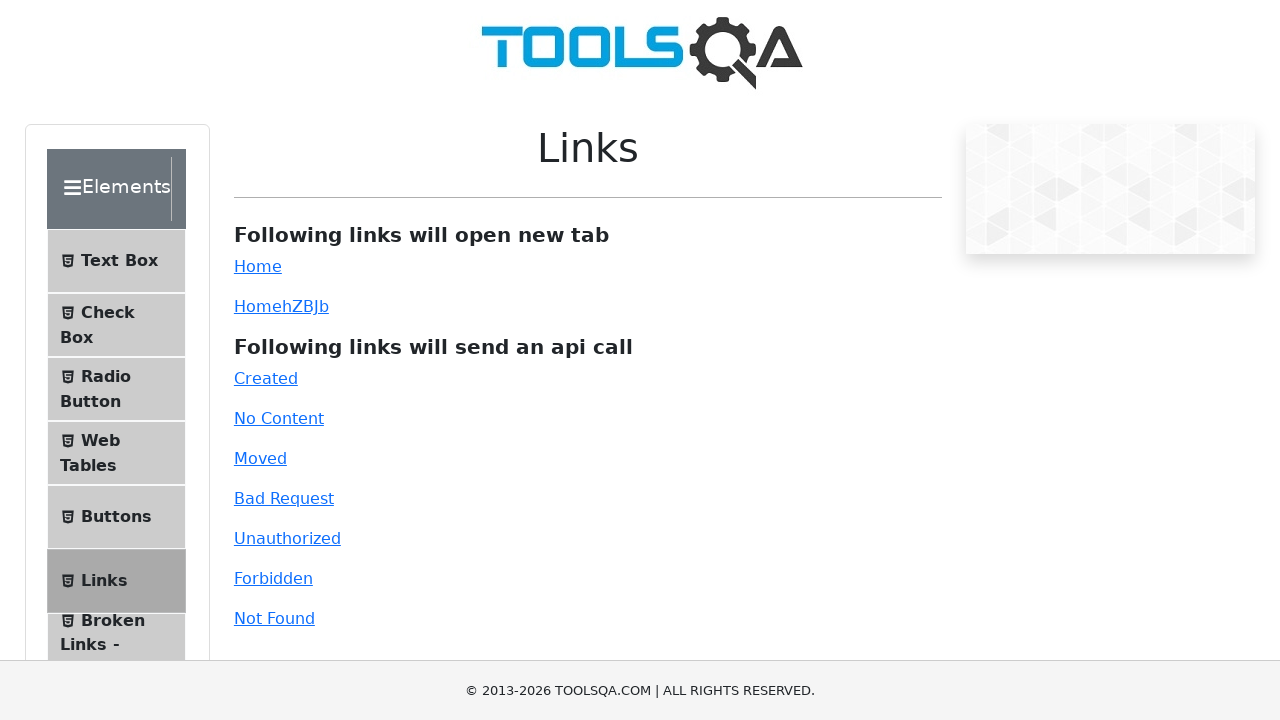

Clicked the dynamic link to open new tab at (258, 306) on xpath=//a[@id="dynamicLink"]
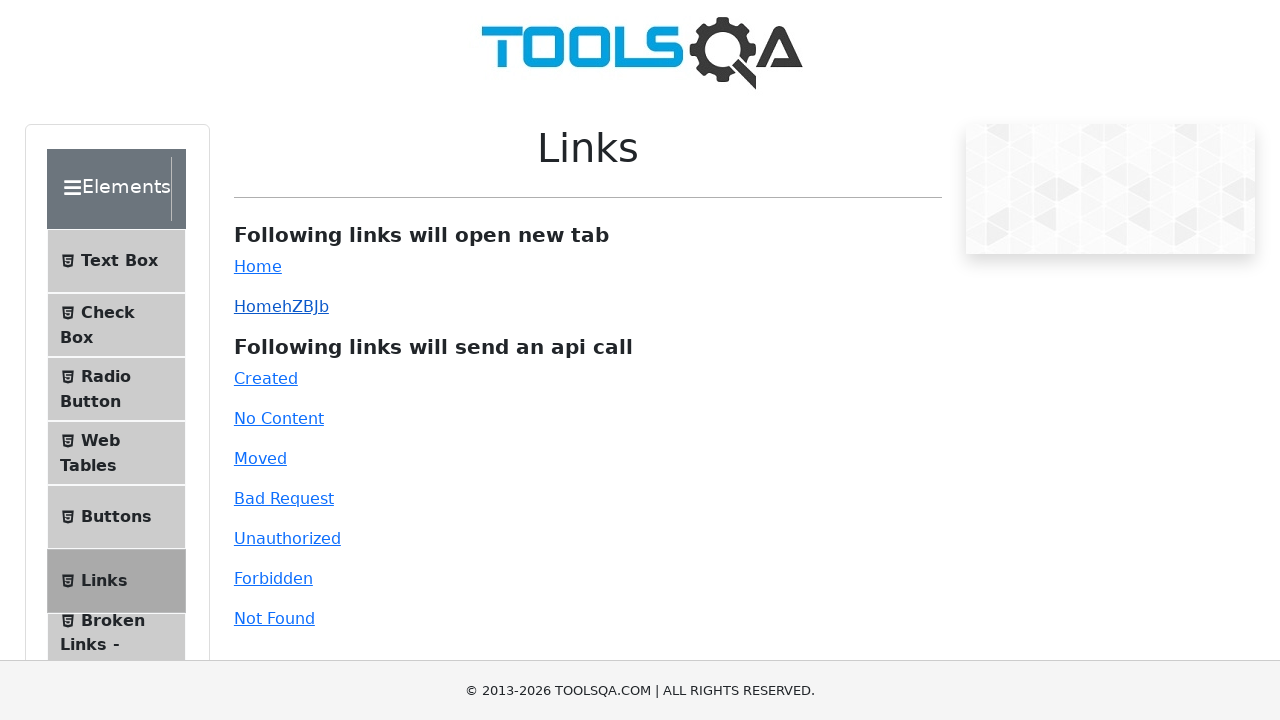

New tab opened and page object captured
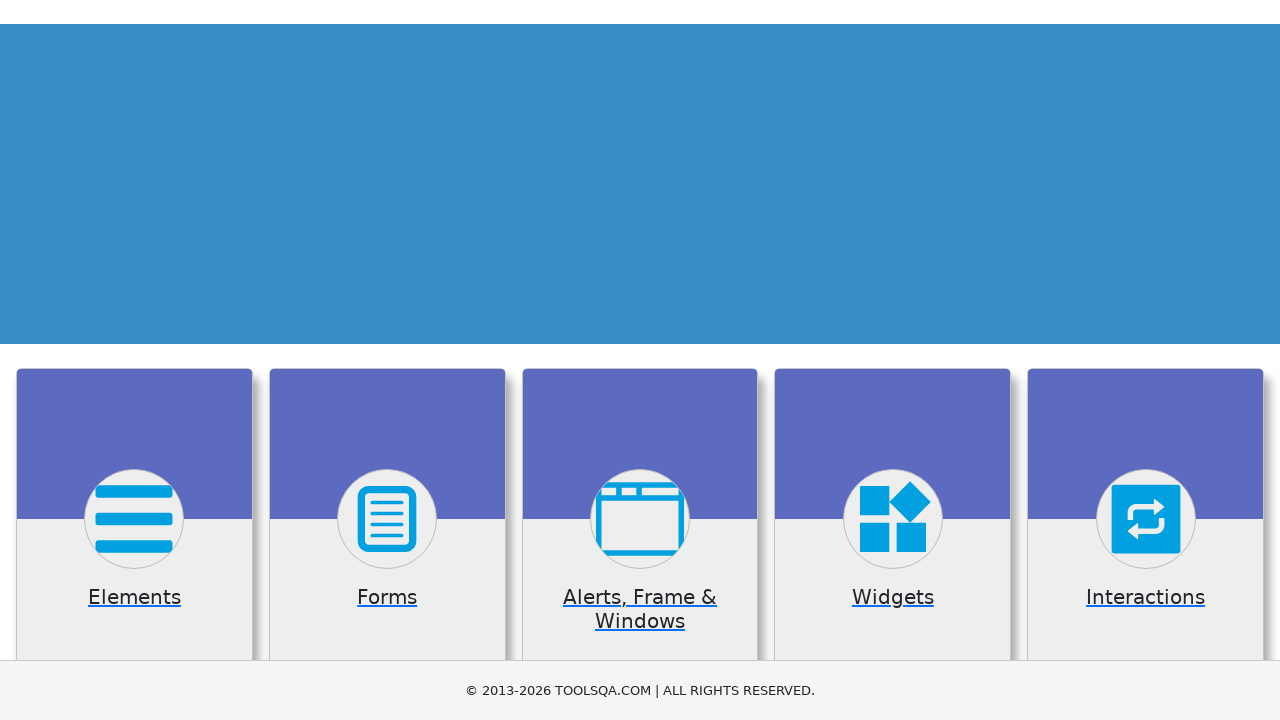

New tab finished loading
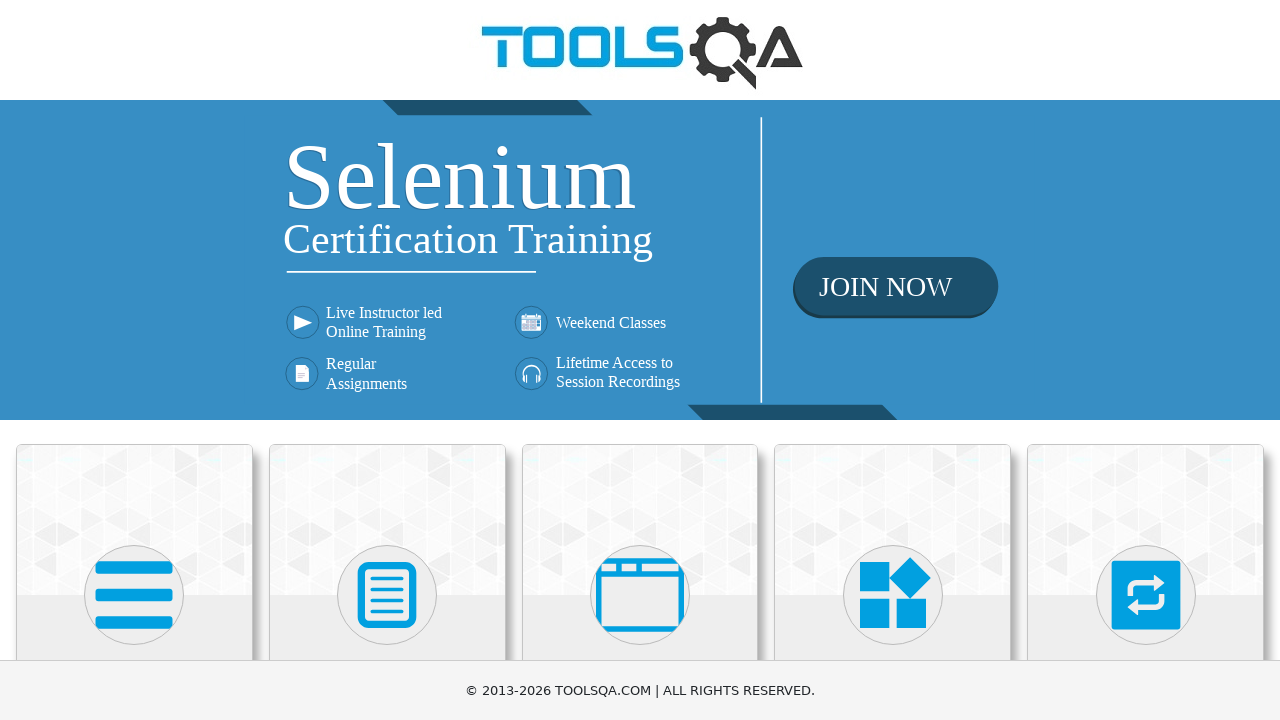

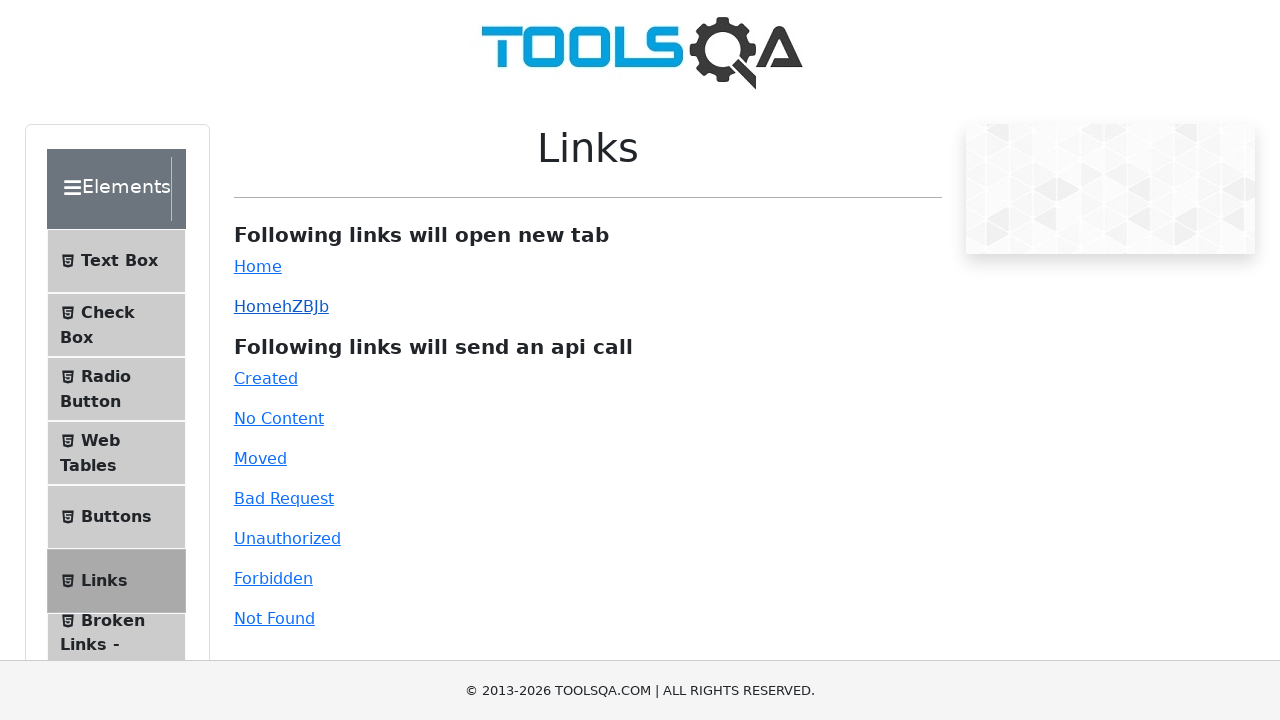